Tests drag and drop functionality by dragging an element and dropping it onto a target element within an iframe

Starting URL: https://jqueryui.com/droppable

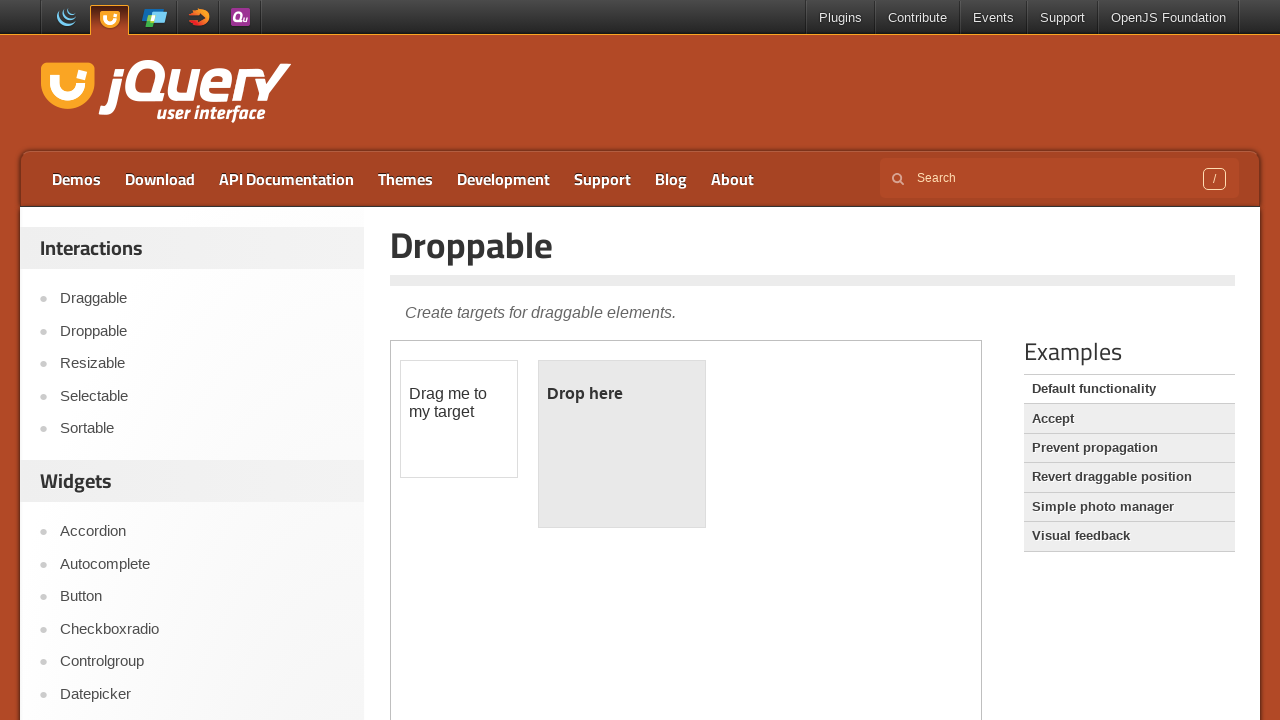

Located the iframe containing the drag and drop demo
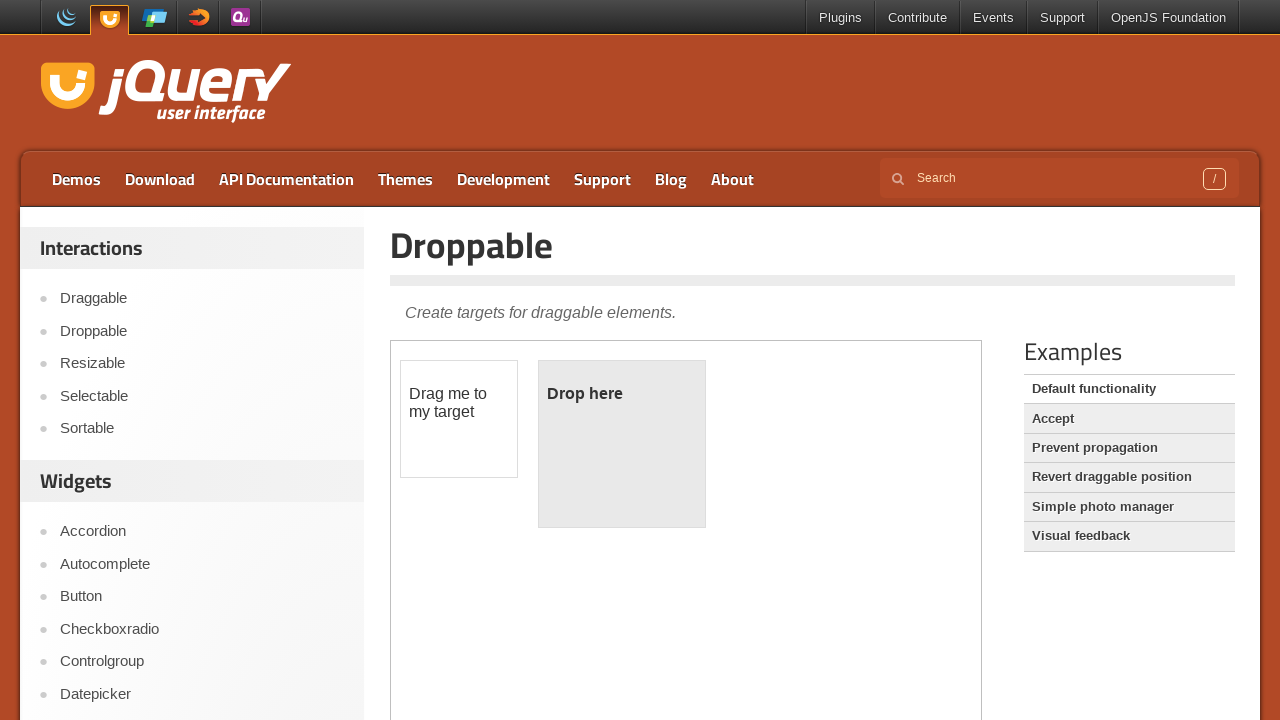

Located the draggable element with id 'draggable'
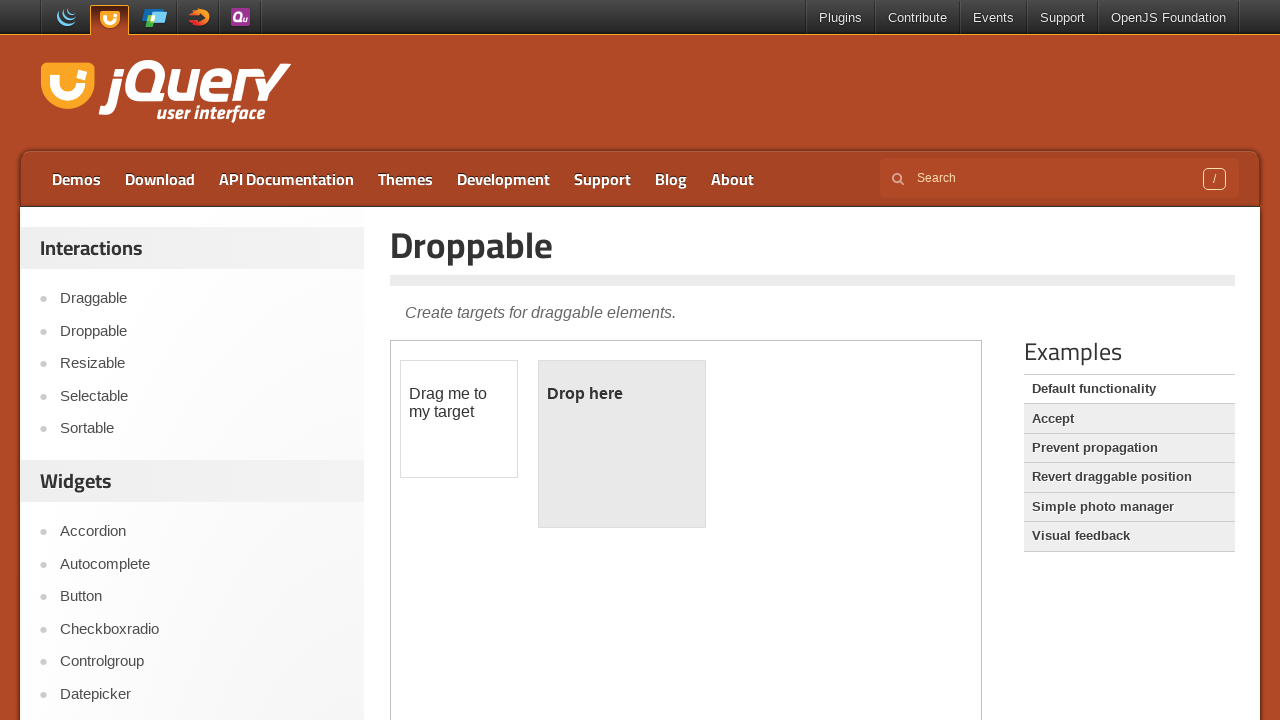

Located the droppable target element with id 'droppable'
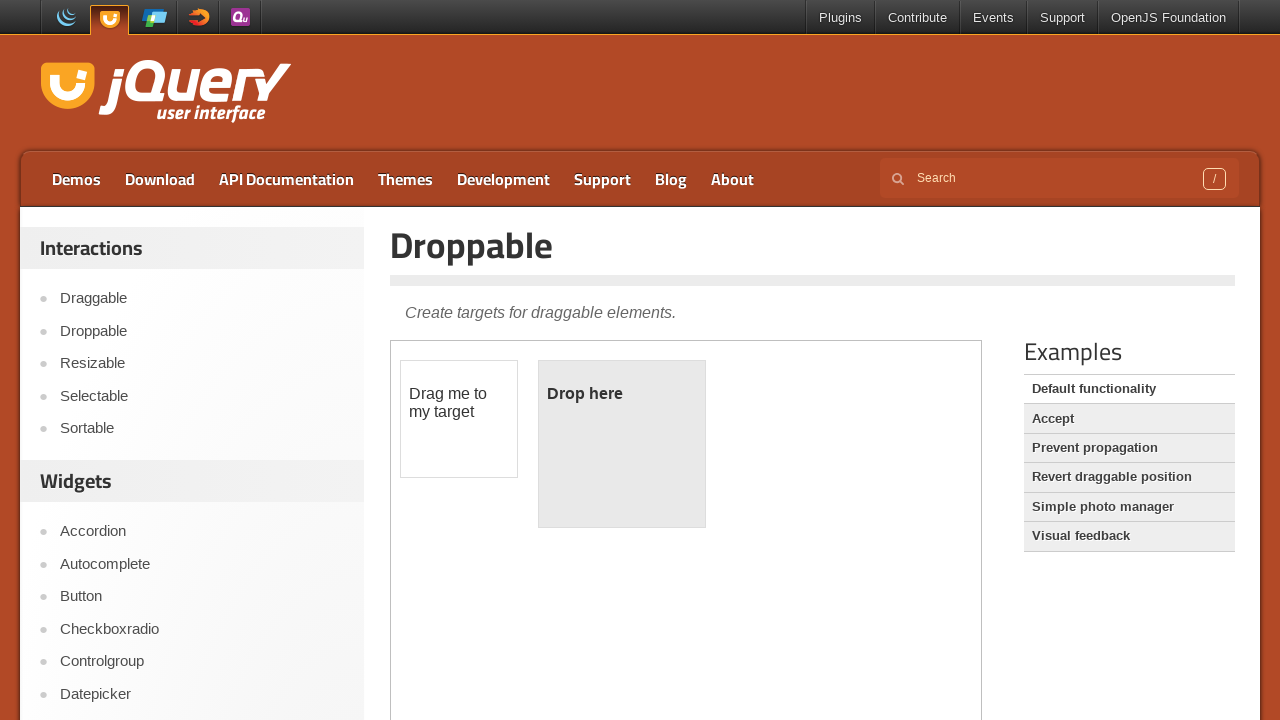

Dragged the element and dropped it onto the target element at (622, 444)
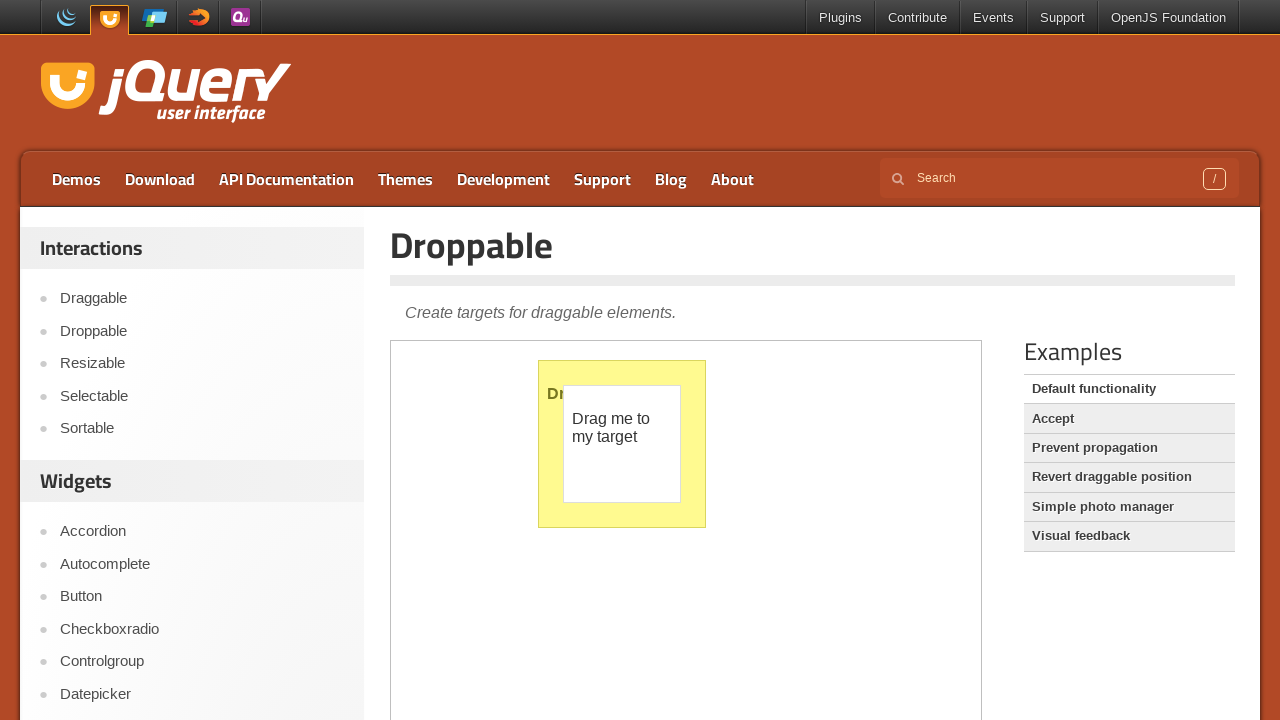

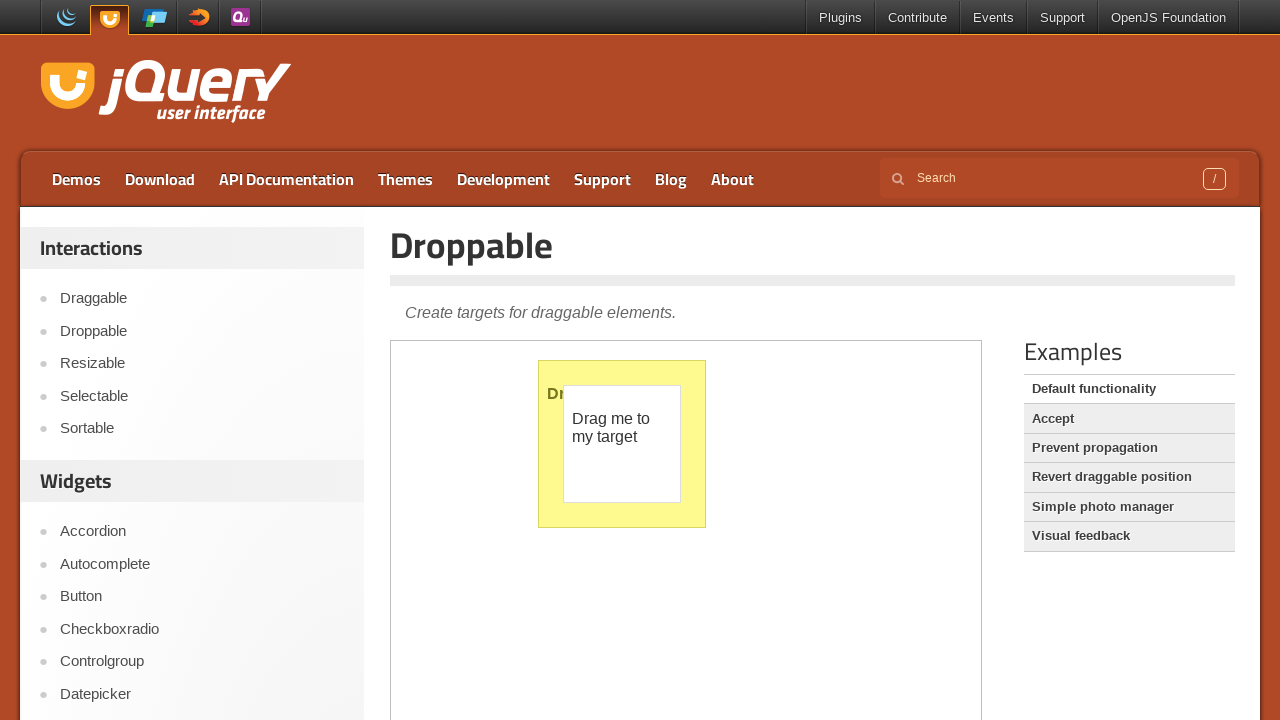